Tests JavaScript prompt alert functionality by clicking a button inside an iframe, entering text into the prompt, and accepting it

Starting URL: https://www.w3schools.com/js/tryit.asp?filename=tryjs_prompt

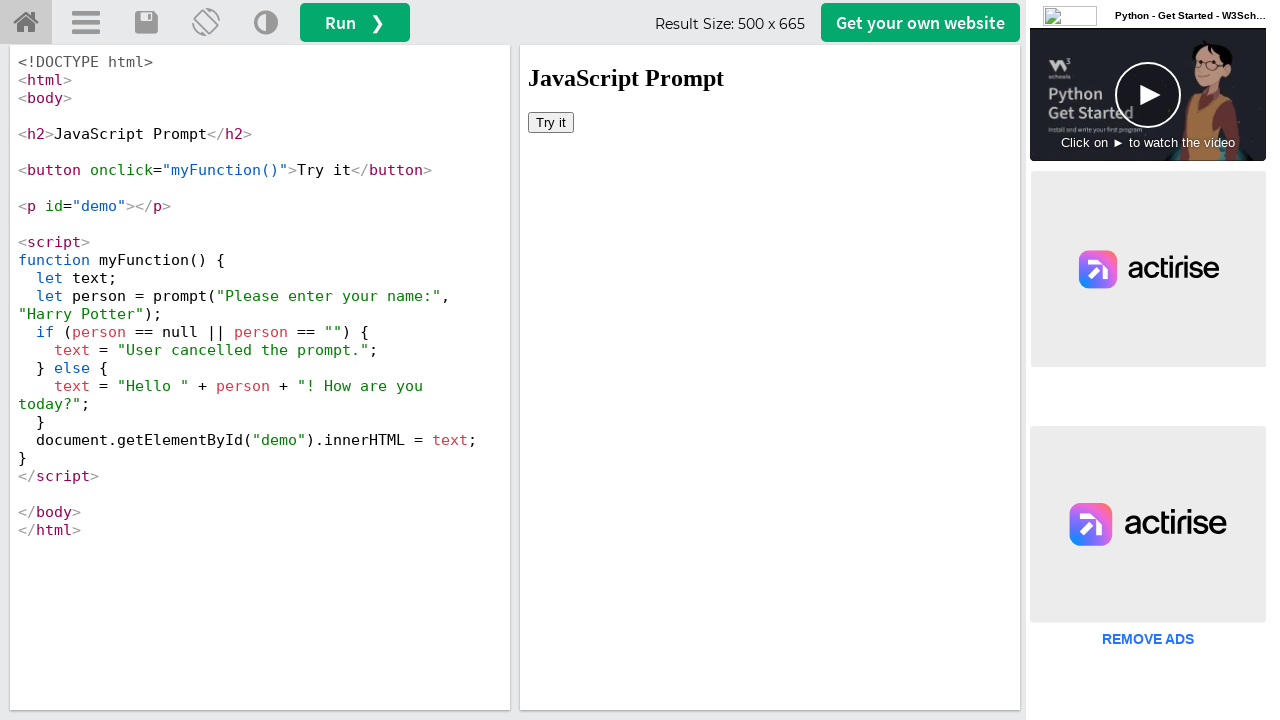

Located iframe with id 'iframeResult'
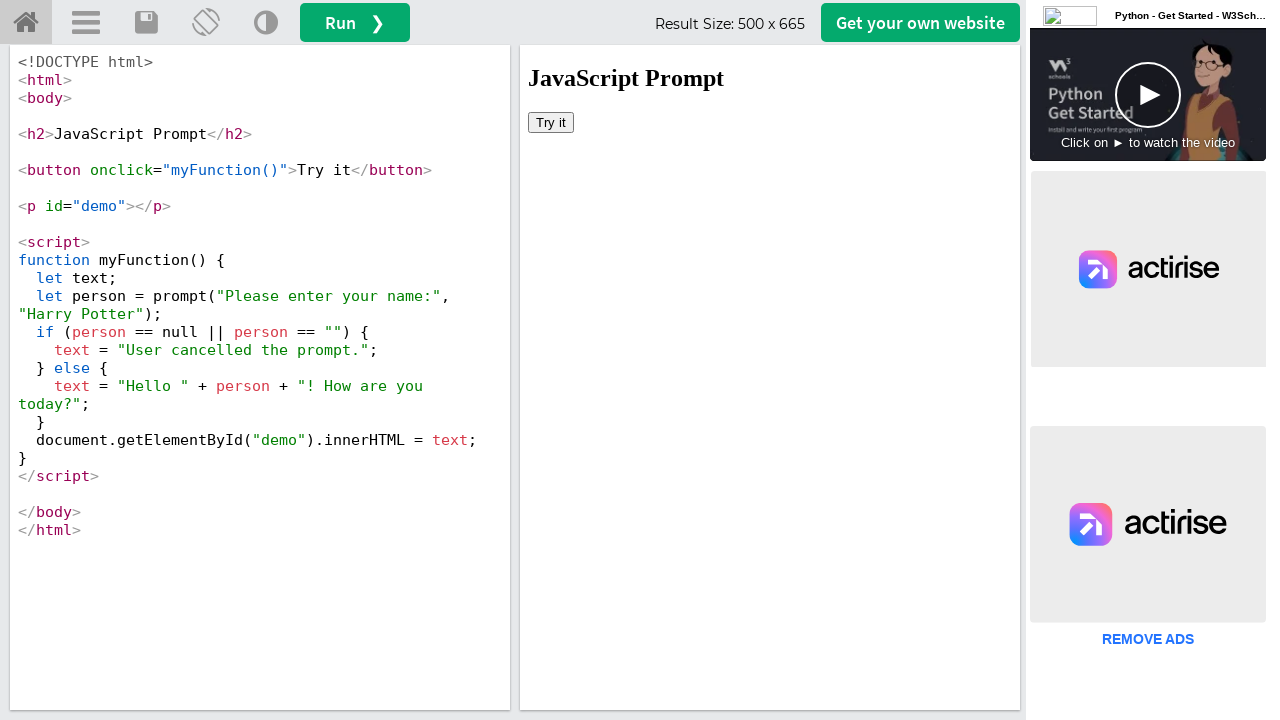

Clicked 'Try it' button inside iframe at (551, 122) on button:has-text('Try it')
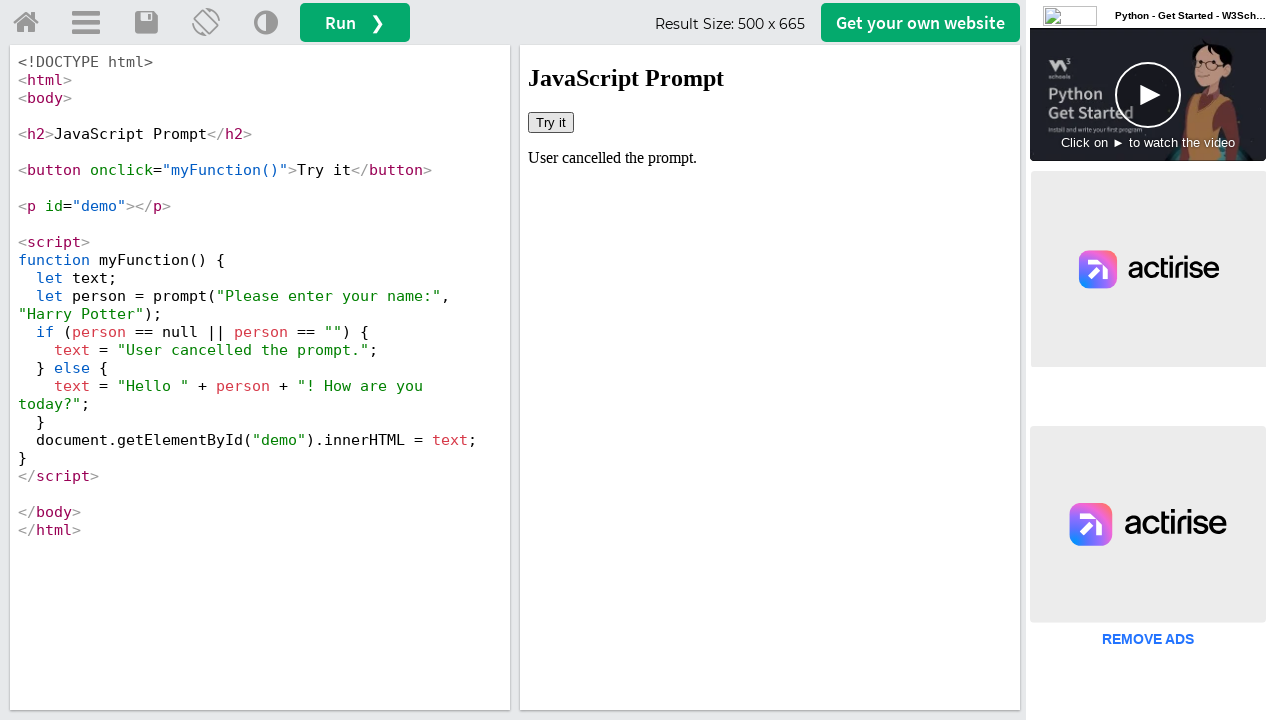

Set up dialog handler to accept prompt with 'John'
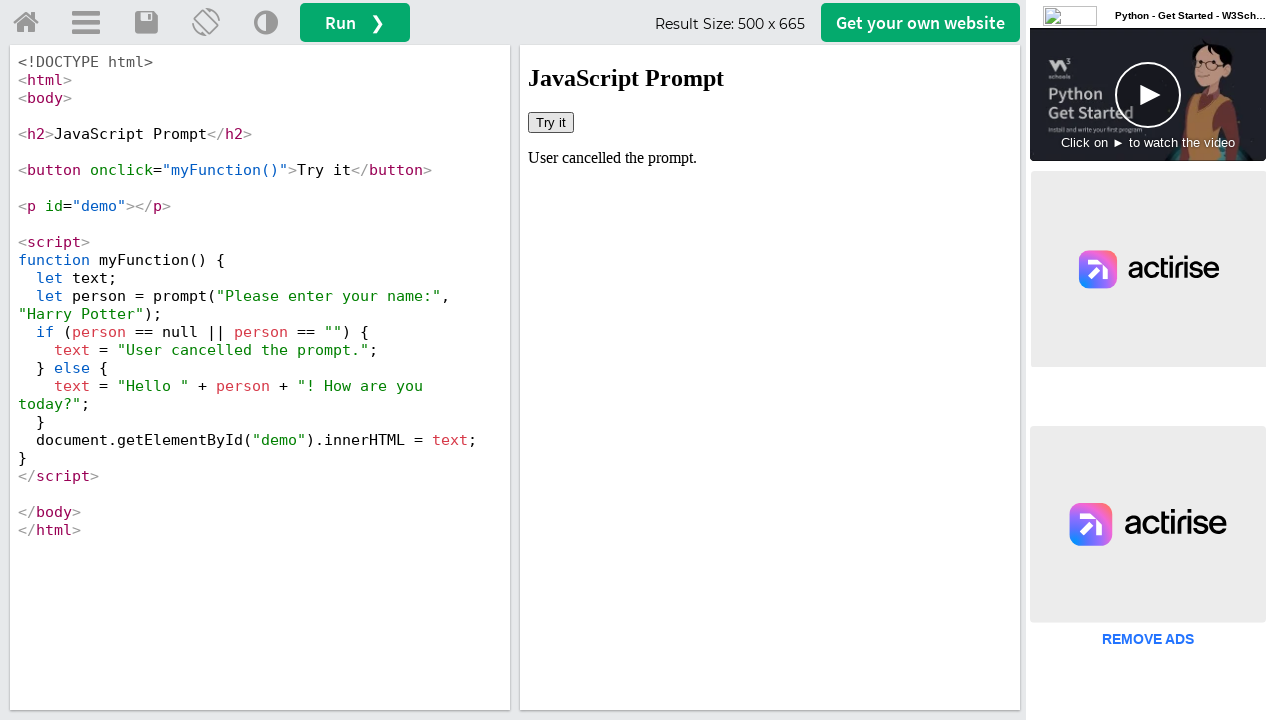

Clicked 'Try it' button again to trigger prompt dialog at (551, 122) on button:has-text('Try it')
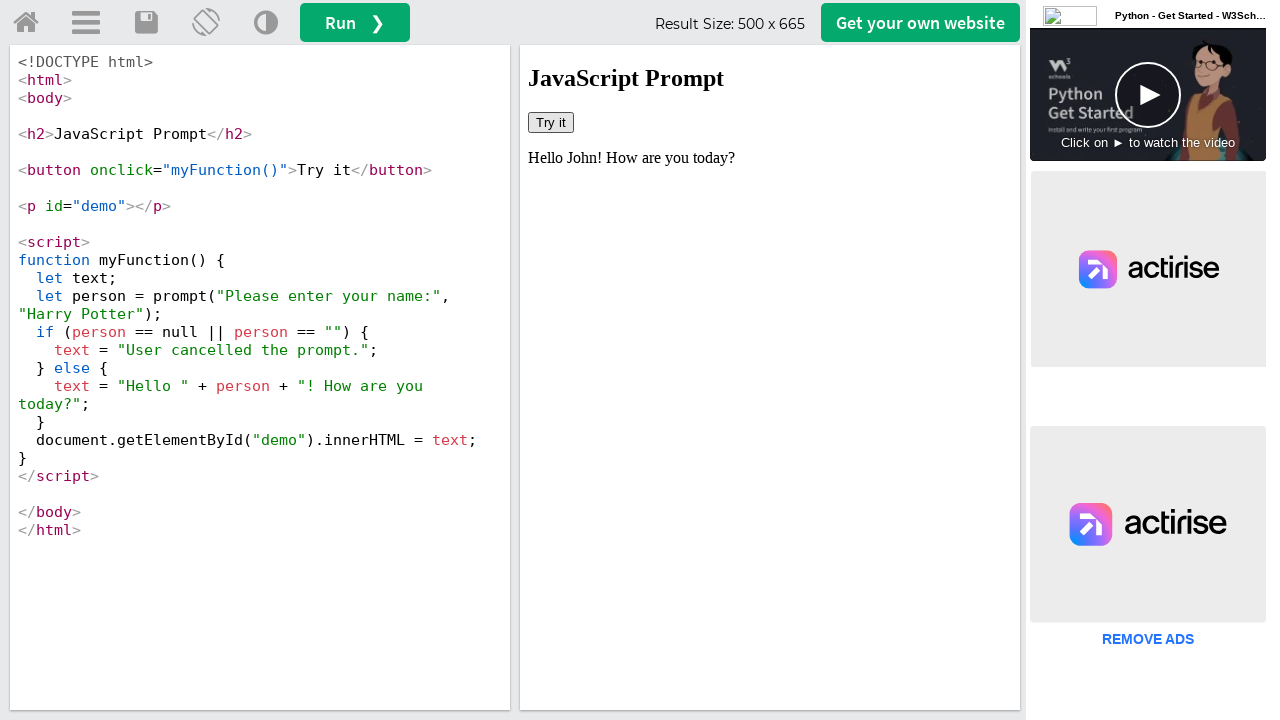

Retrieved result text from #demo element
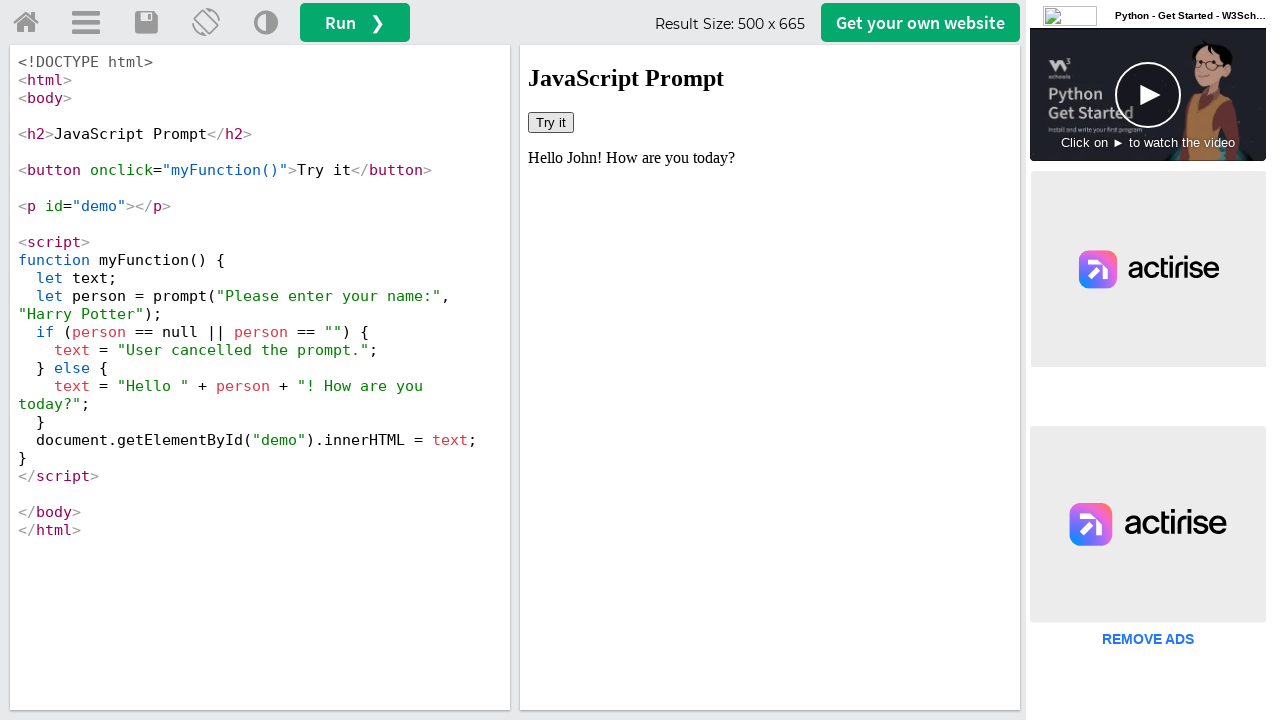

Printed result: Hello John! How are you today?
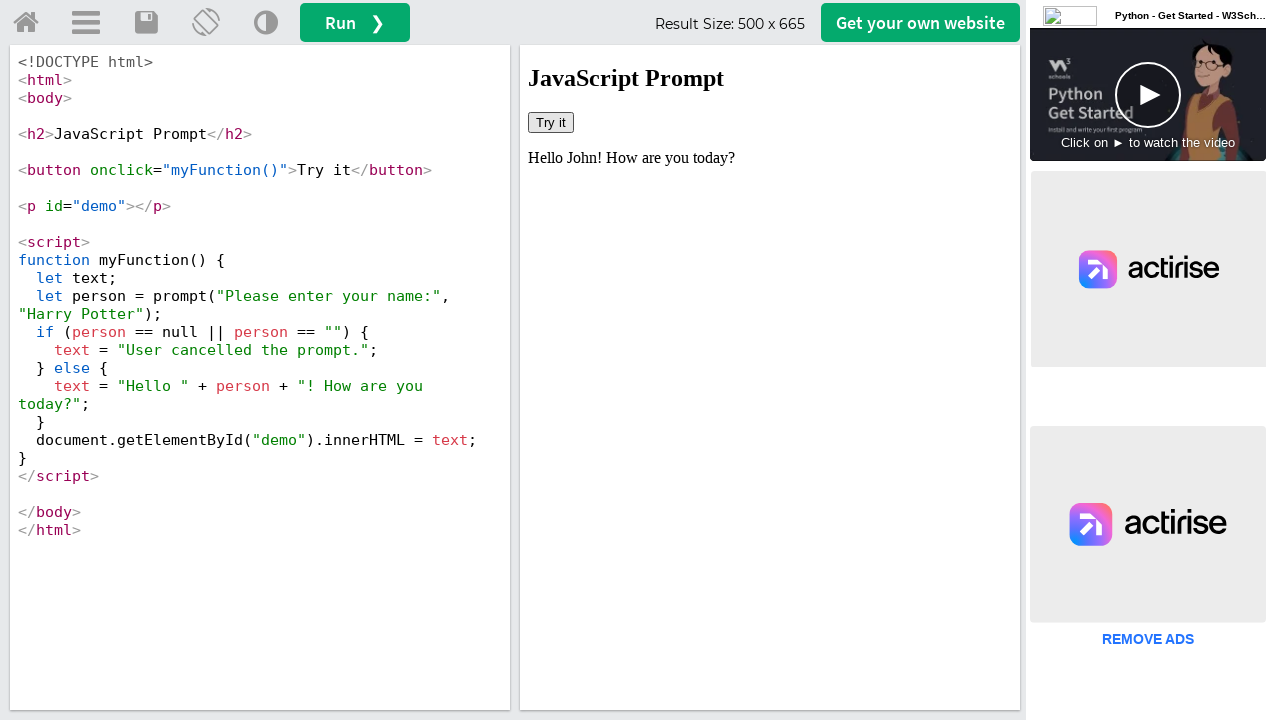

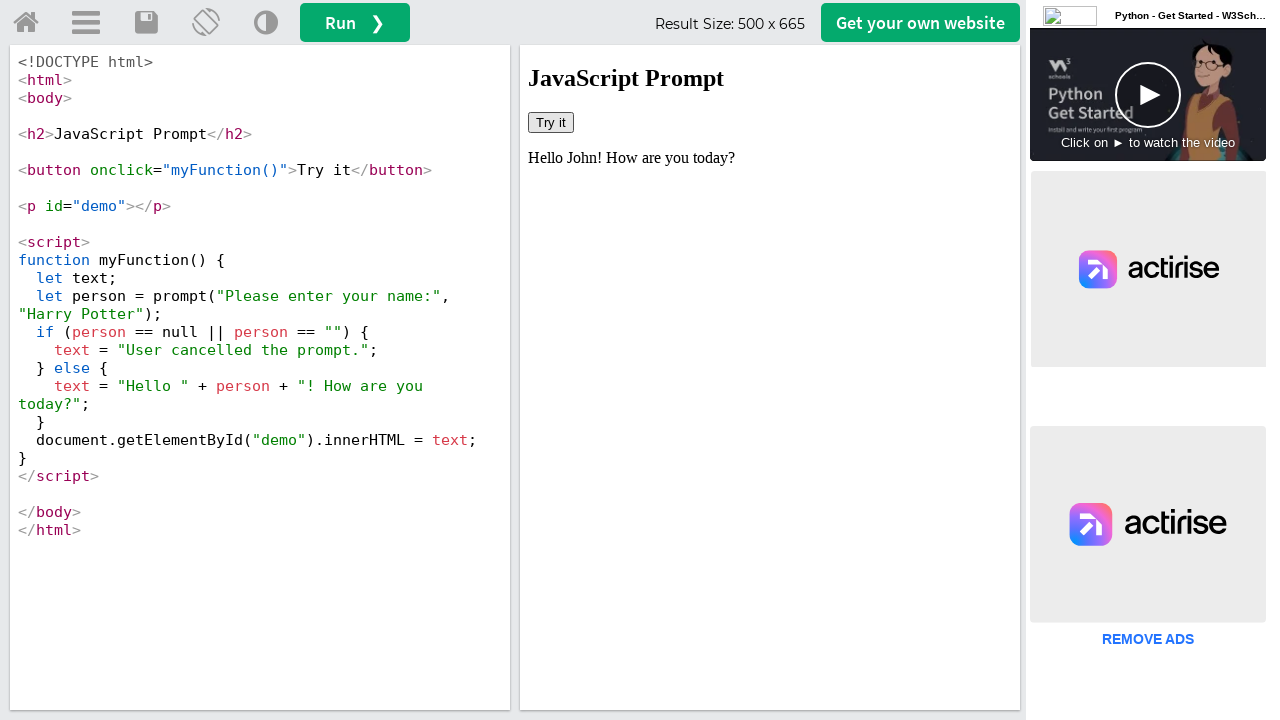